Navigates to Python.org homepage and verifies that the events section with event listings is present and accessible

Starting URL: https://www.python.org/

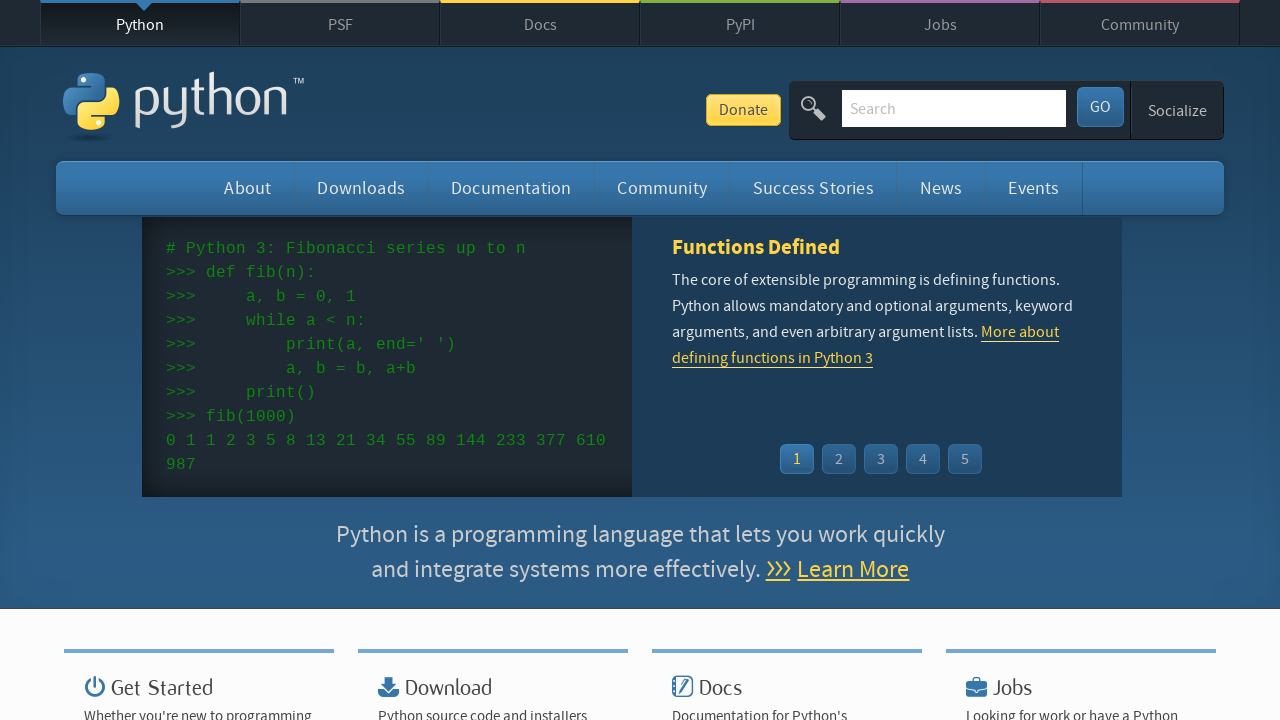

Navigated to Python.org homepage
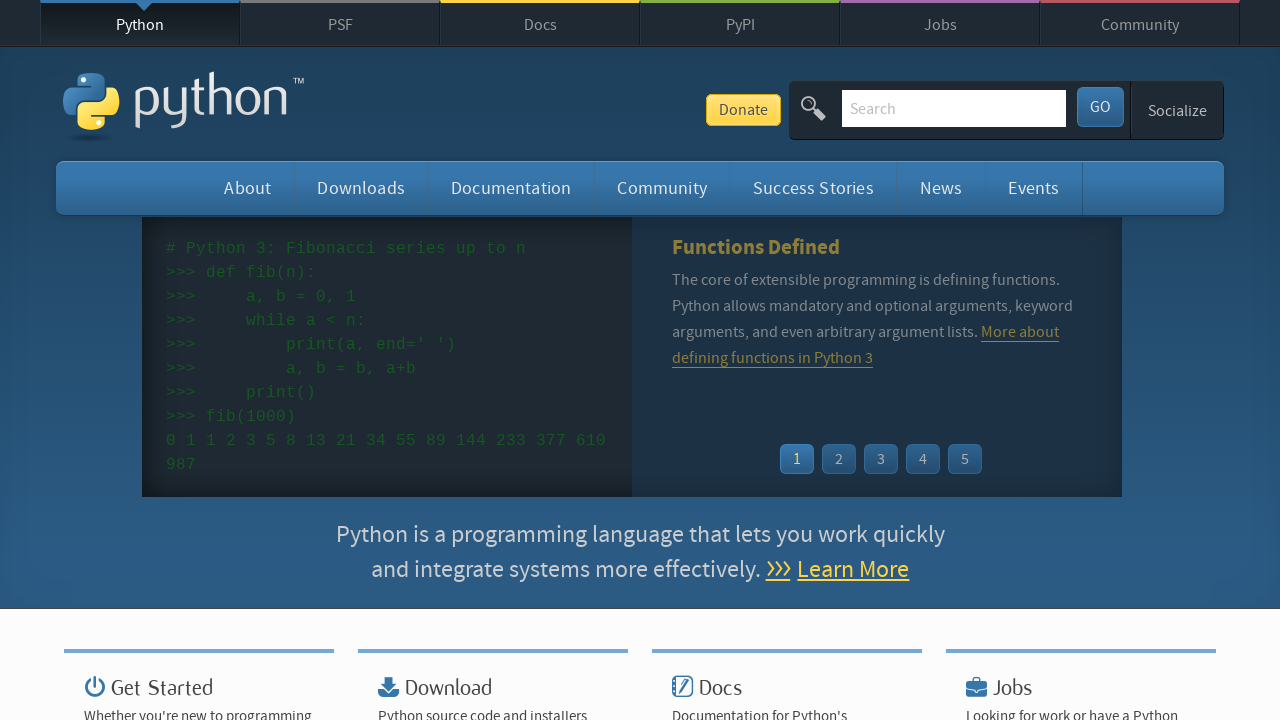

Events section loaded and accessible
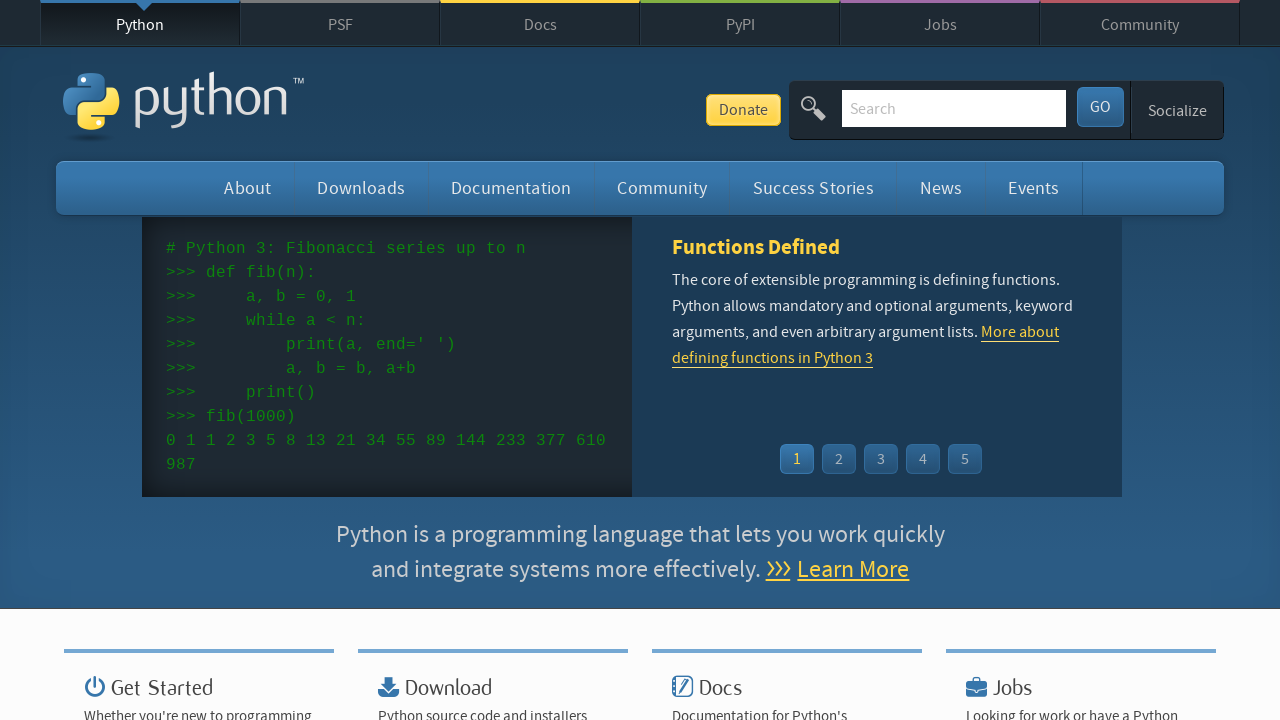

Located events list element
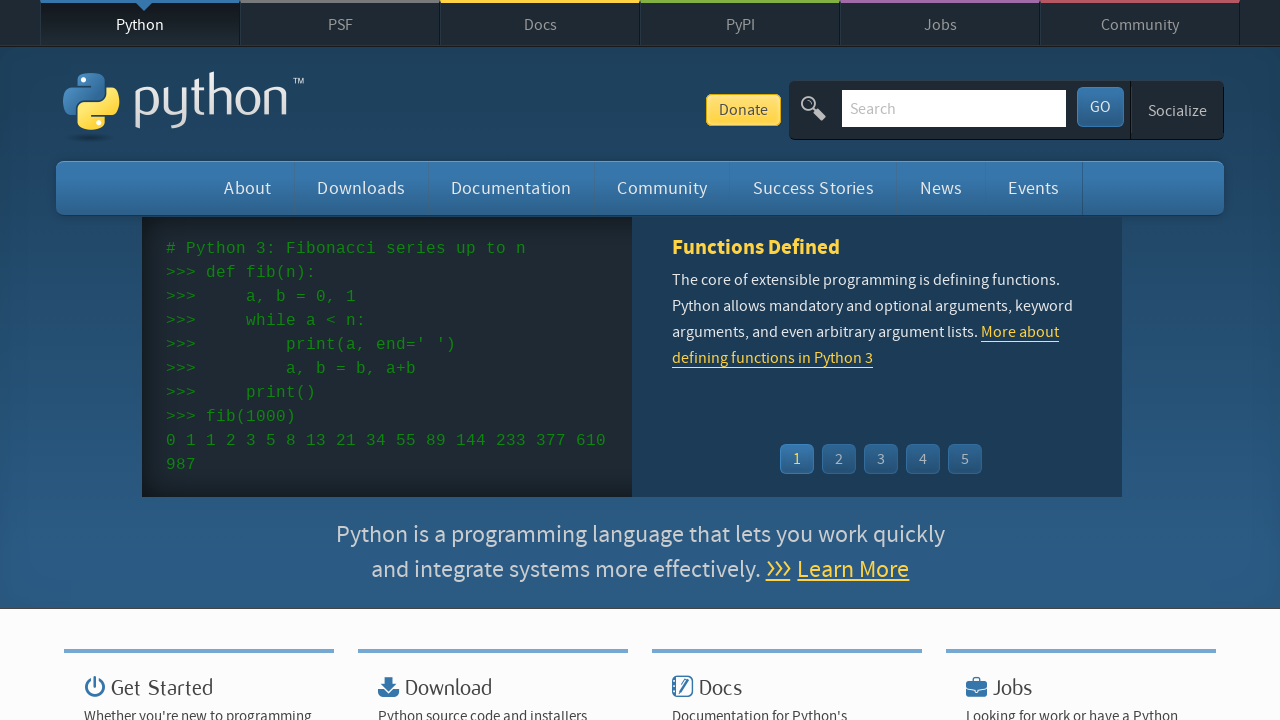

Located event list items
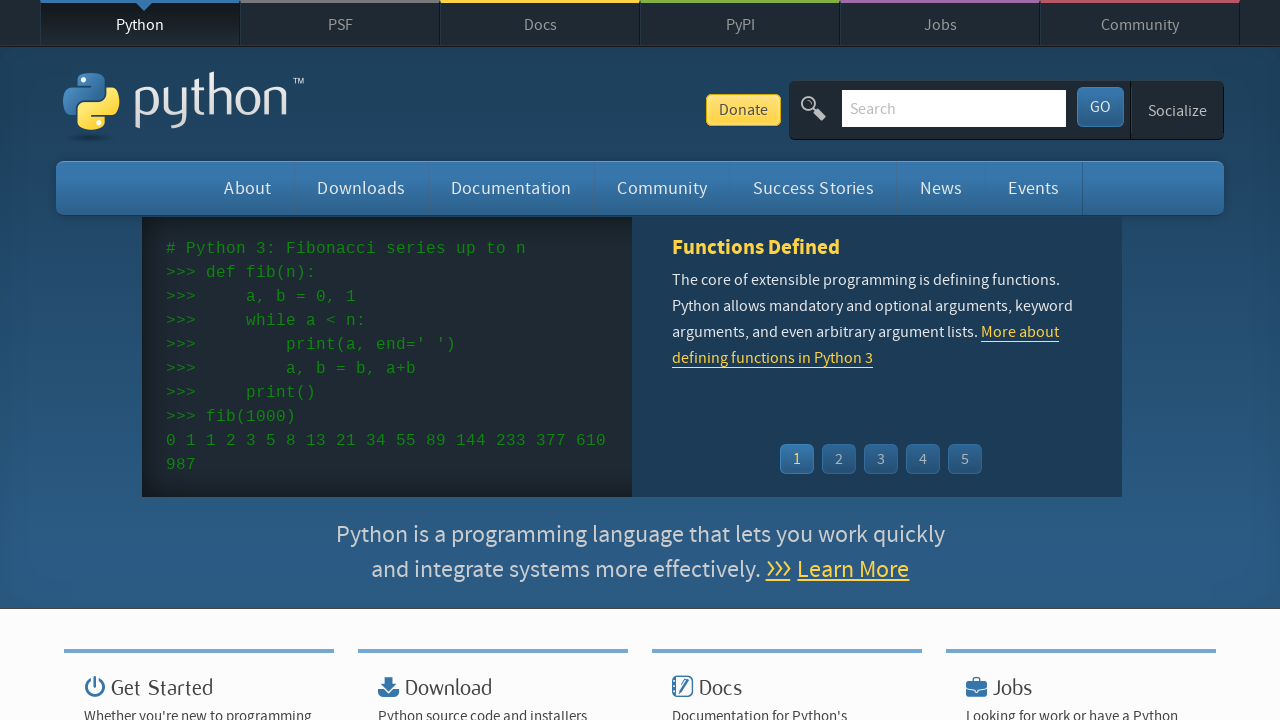

Selected first event item
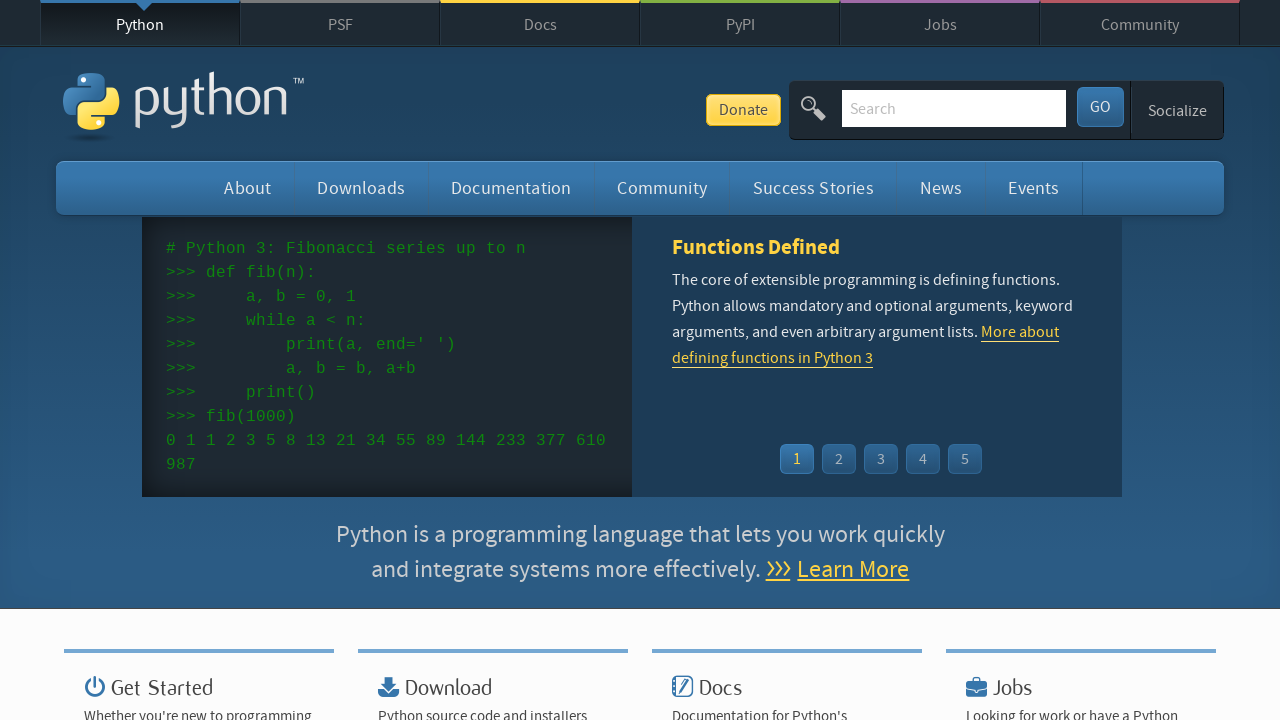

First event item is ready
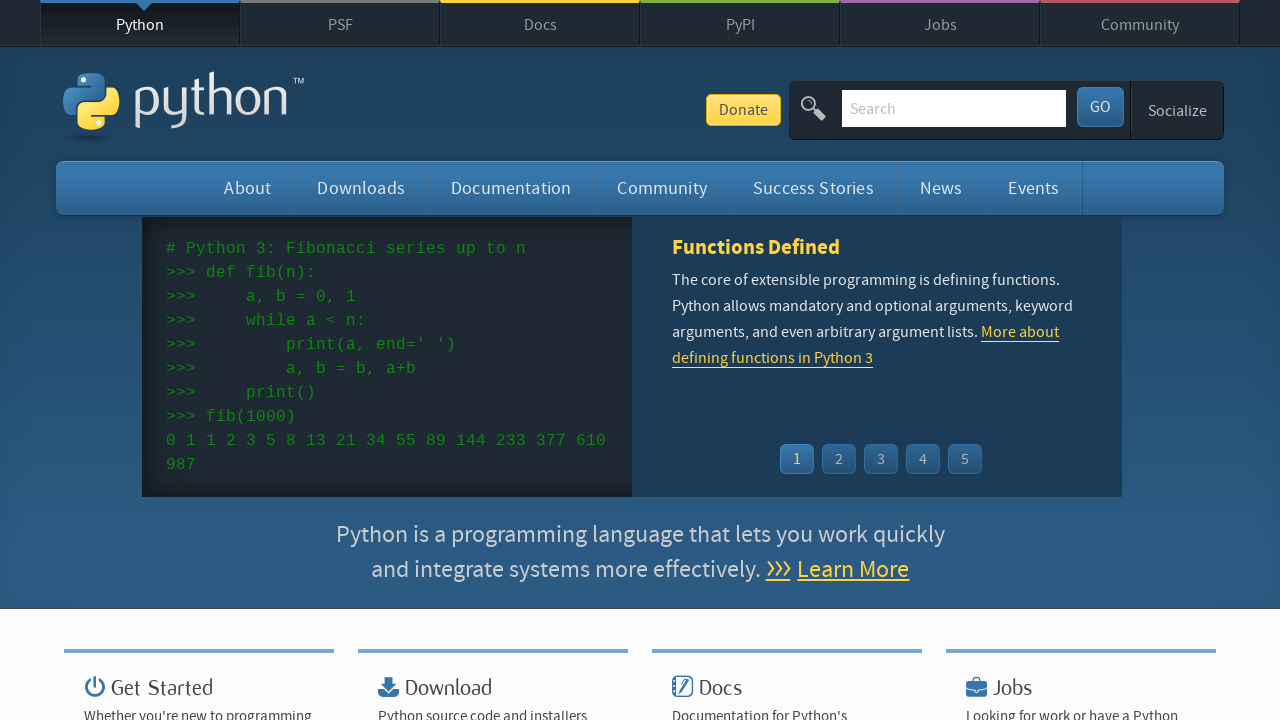

First event contains time element
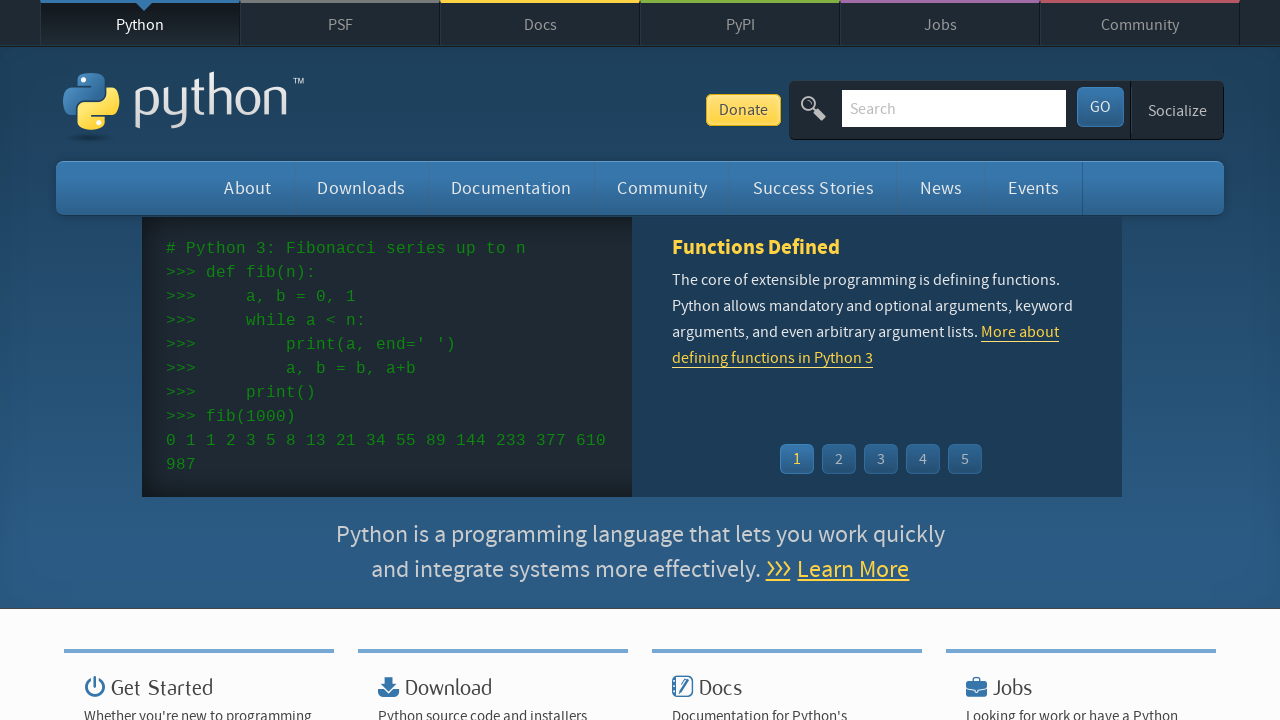

First event contains link element
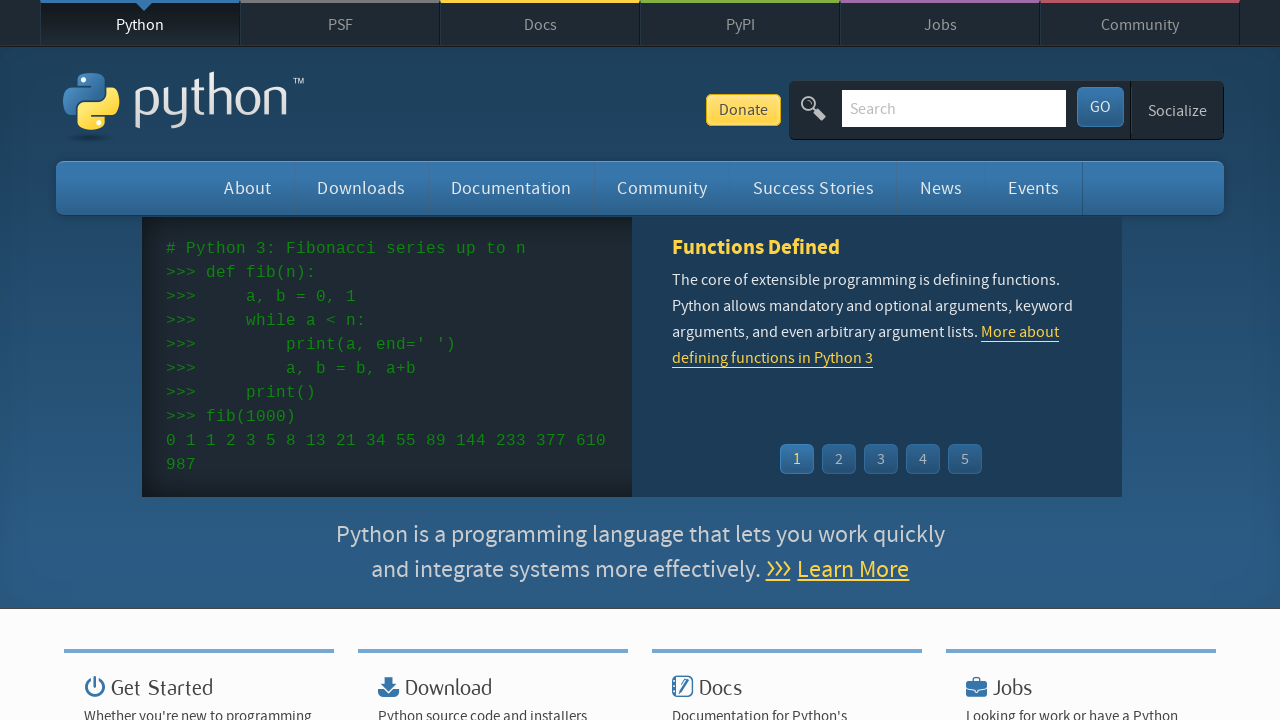

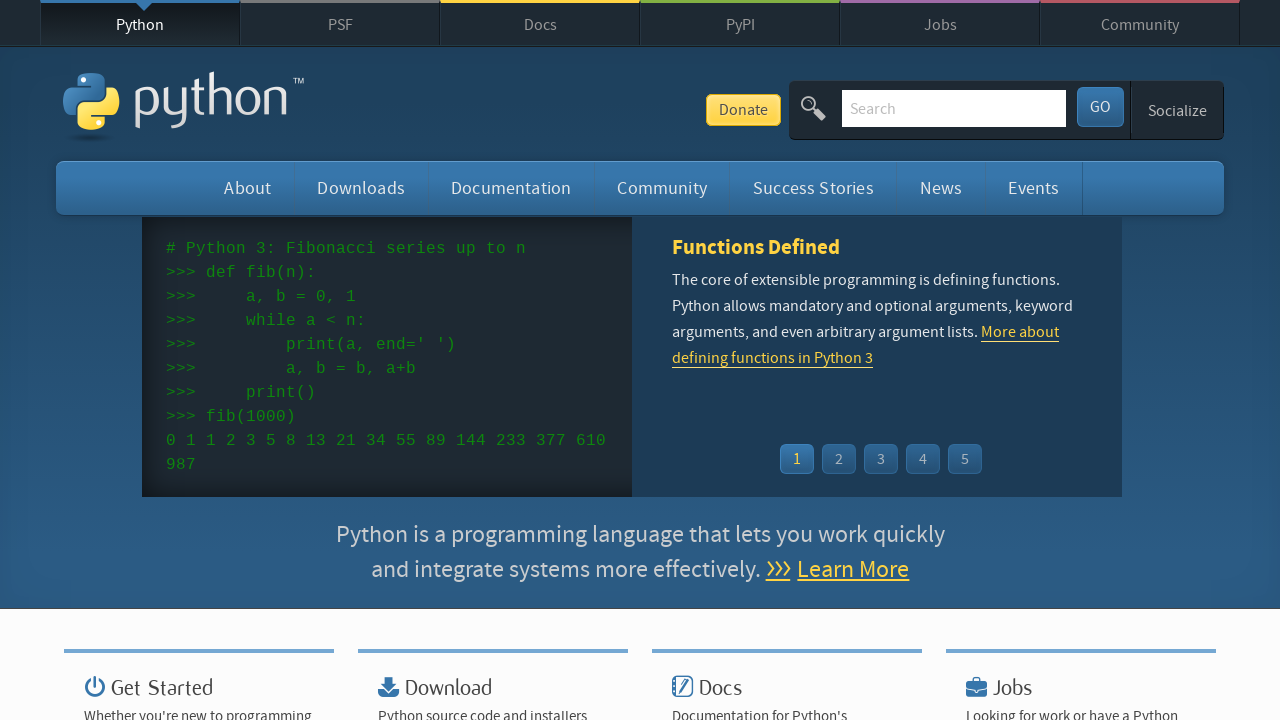